Tests radio button functionality on DemoQA site by iterating through Yes, Impressive, and No radio buttons, clicking enabled and unchecked ones, and verifying they become checked after clicking.

Starting URL: https://demoqa.com/radio-button

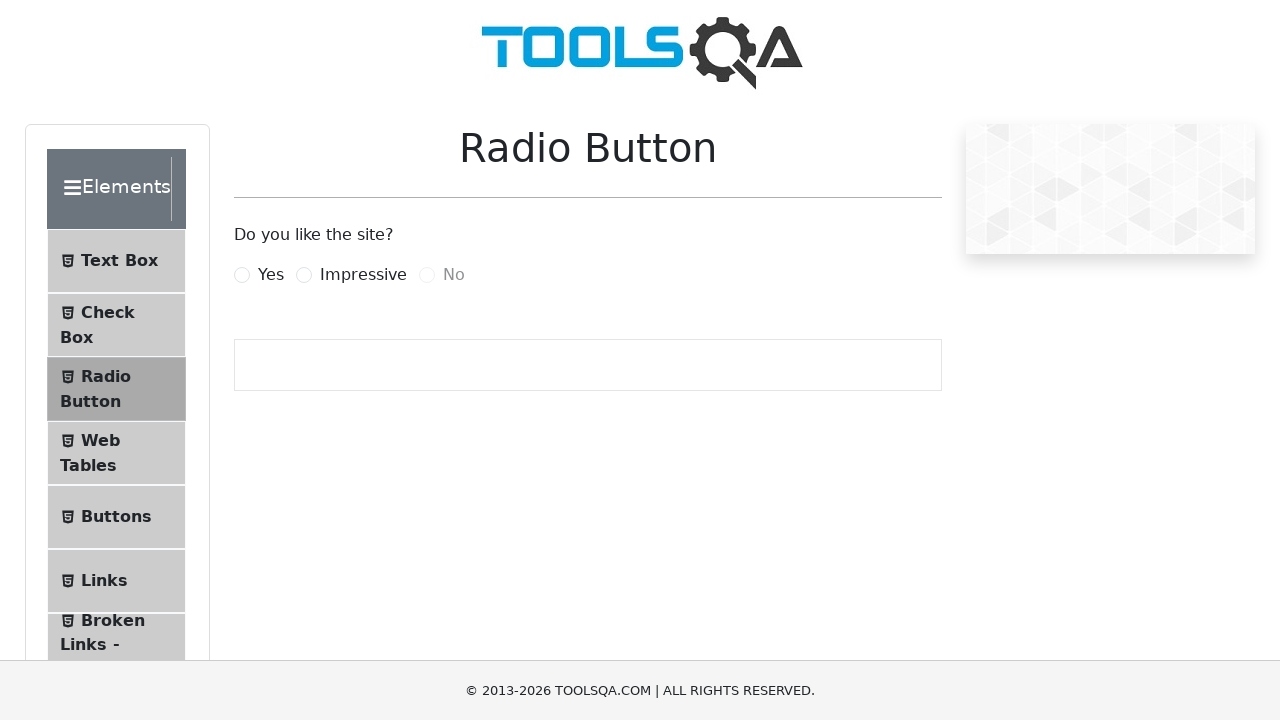

Waited for 'Radio Button' header to be visible
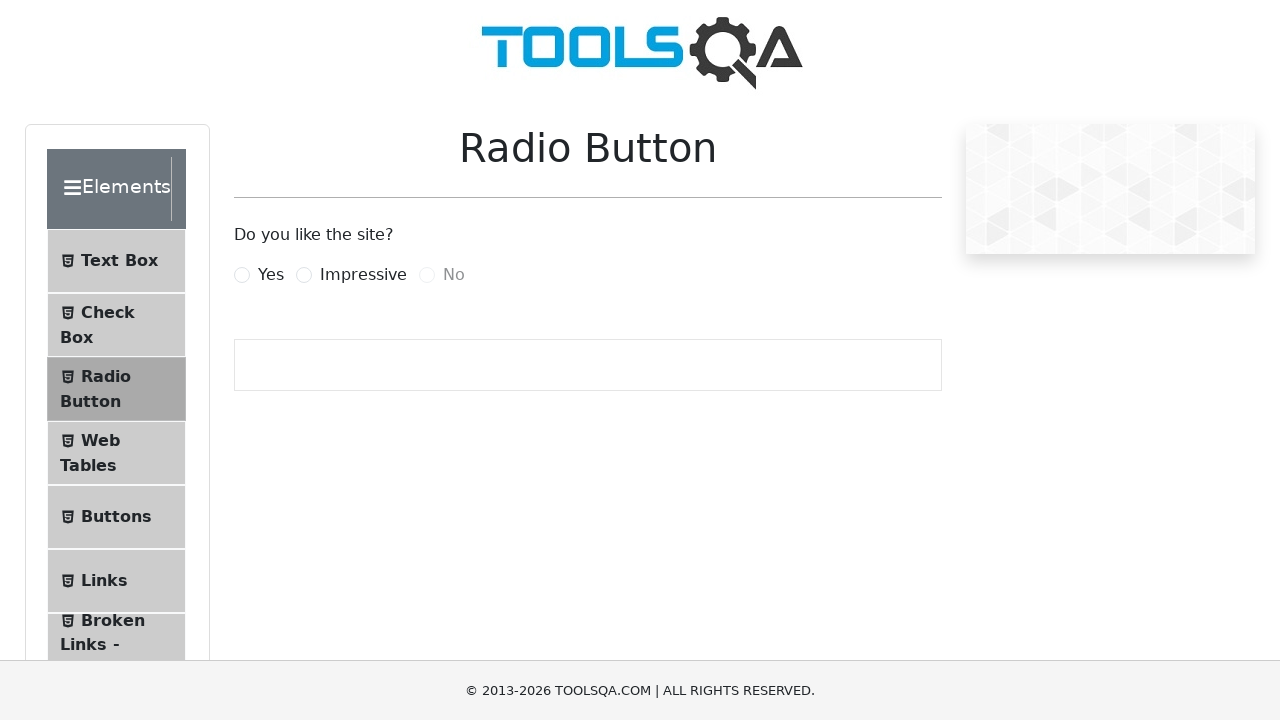

Checked if radio button //input[@id='yesRadio'] is disabled
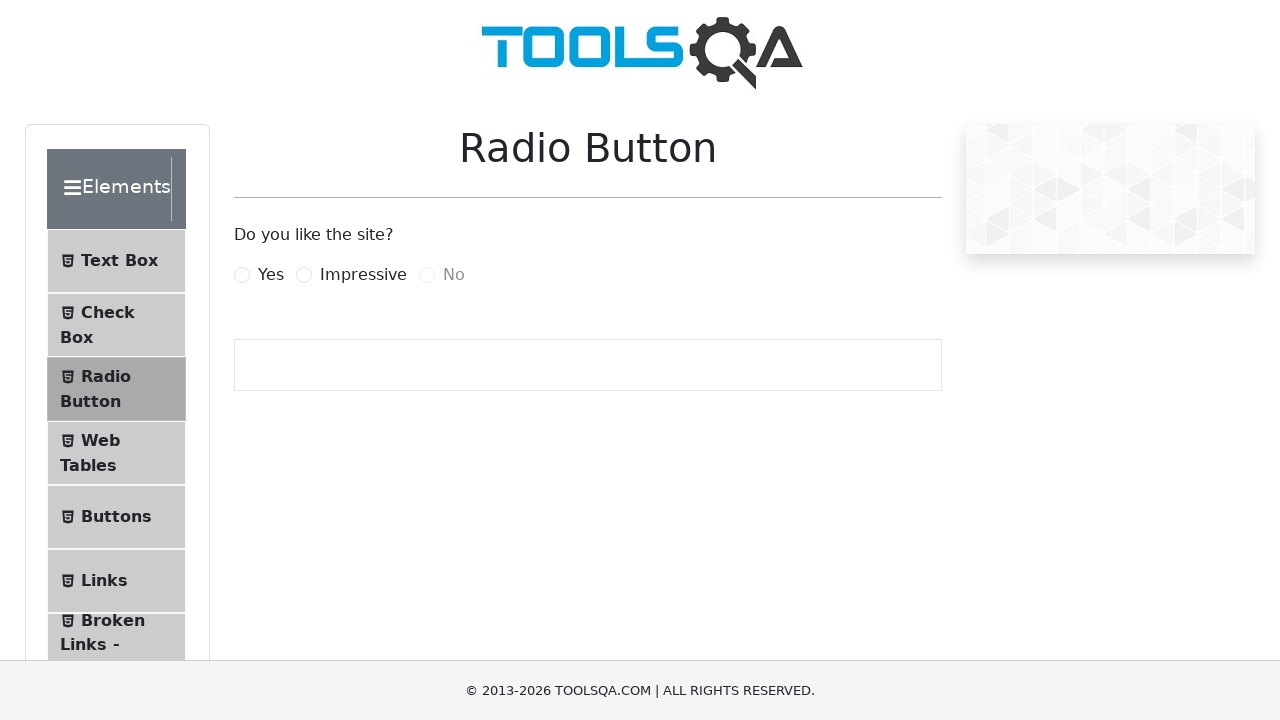

Checked if radio button //input[@id='yesRadio'] is already checked
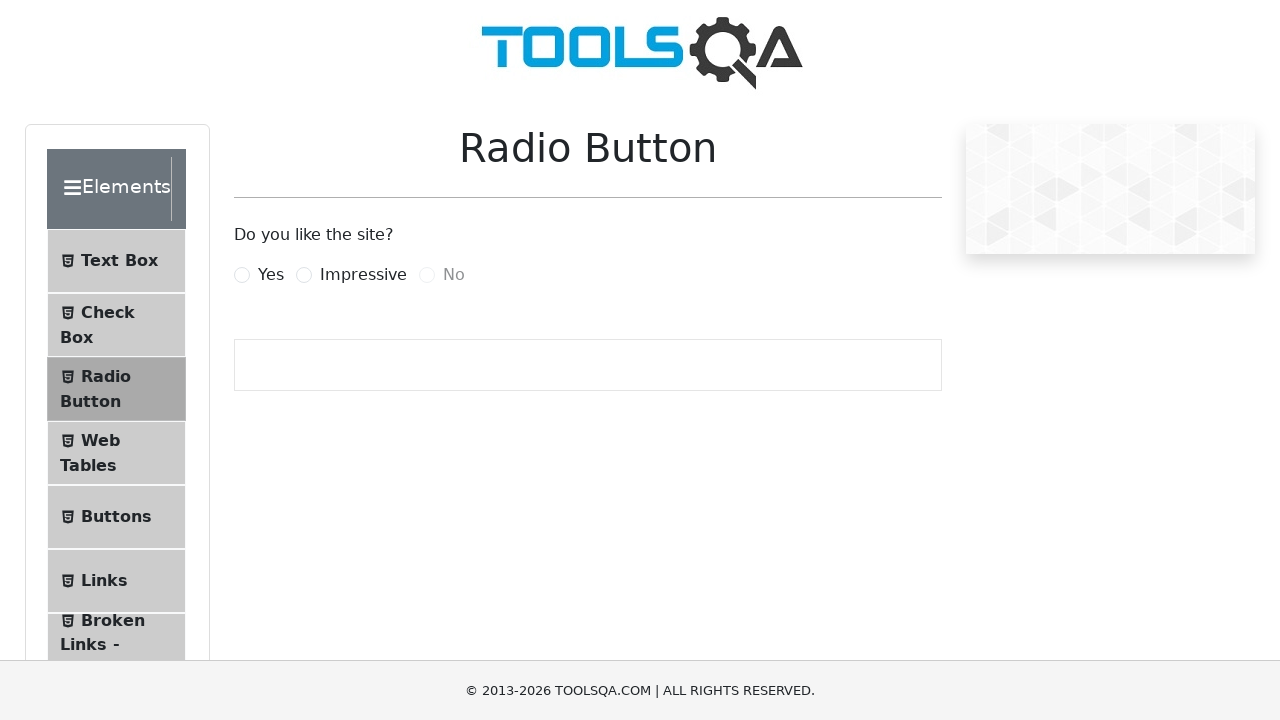

Clicked label for radio button //input[@id='yesRadio'] at (271, 275) on //input[@id='yesRadio']/following-sibling::label
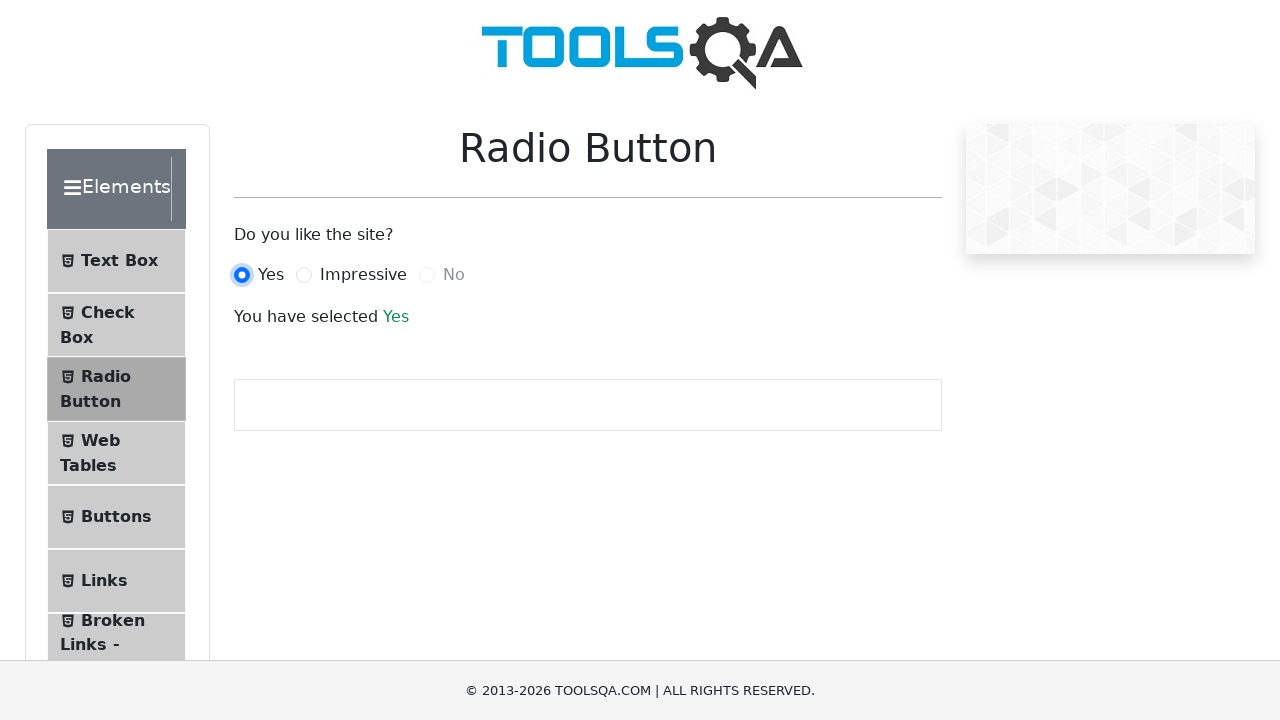

Verified radio button //input[@id='yesRadio'] is now checked
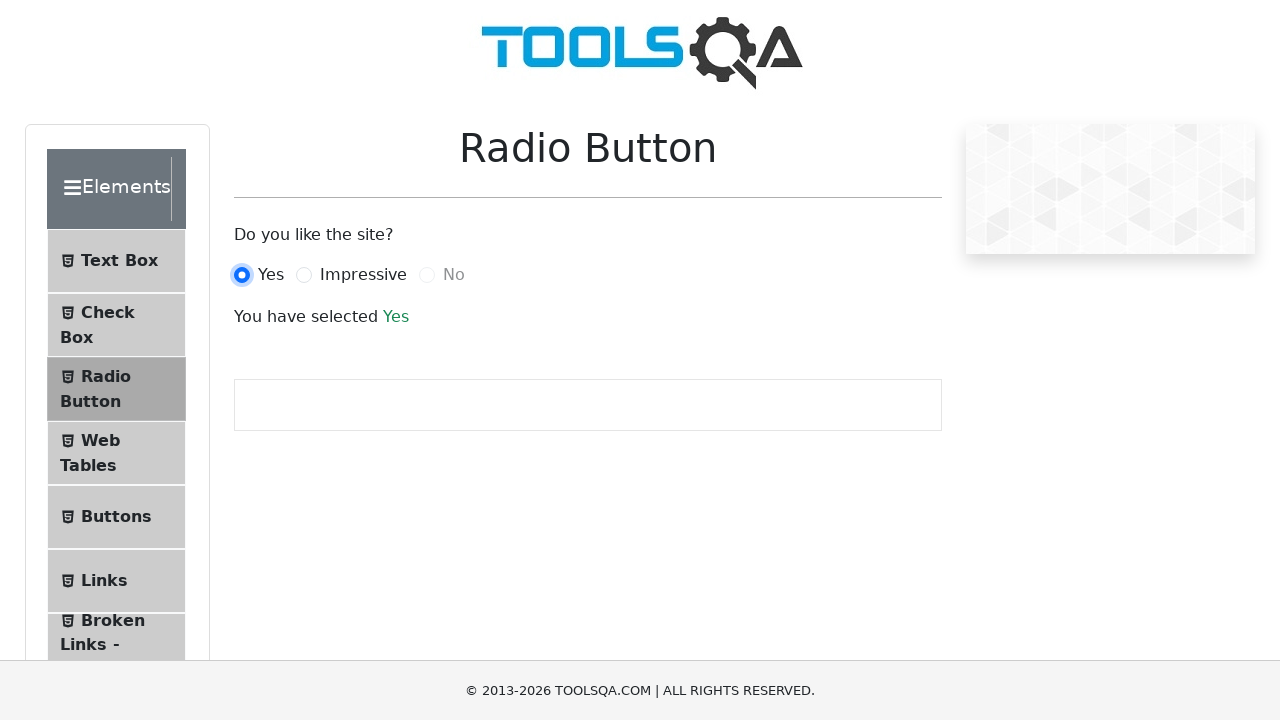

Checked if radio button //input[@id='impressiveRadio'] is disabled
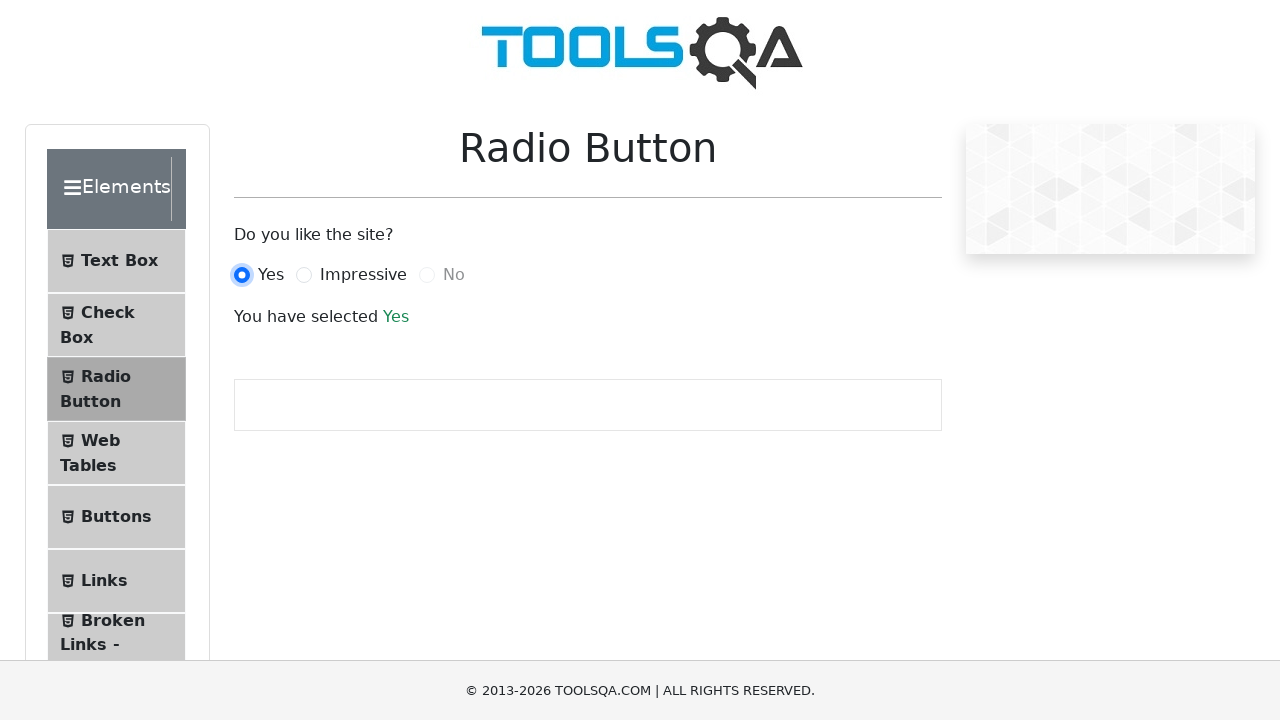

Checked if radio button //input[@id='impressiveRadio'] is already checked
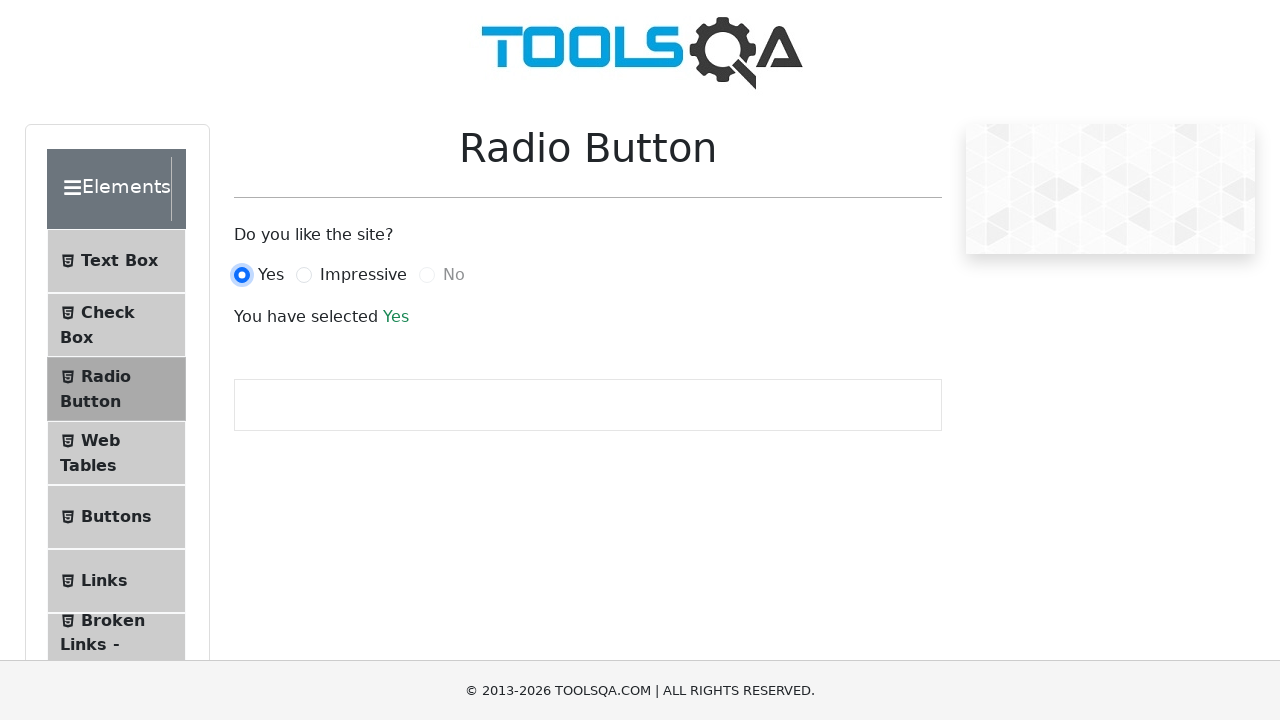

Clicked label for radio button //input[@id='impressiveRadio'] at (363, 275) on //input[@id='impressiveRadio']/following-sibling::label
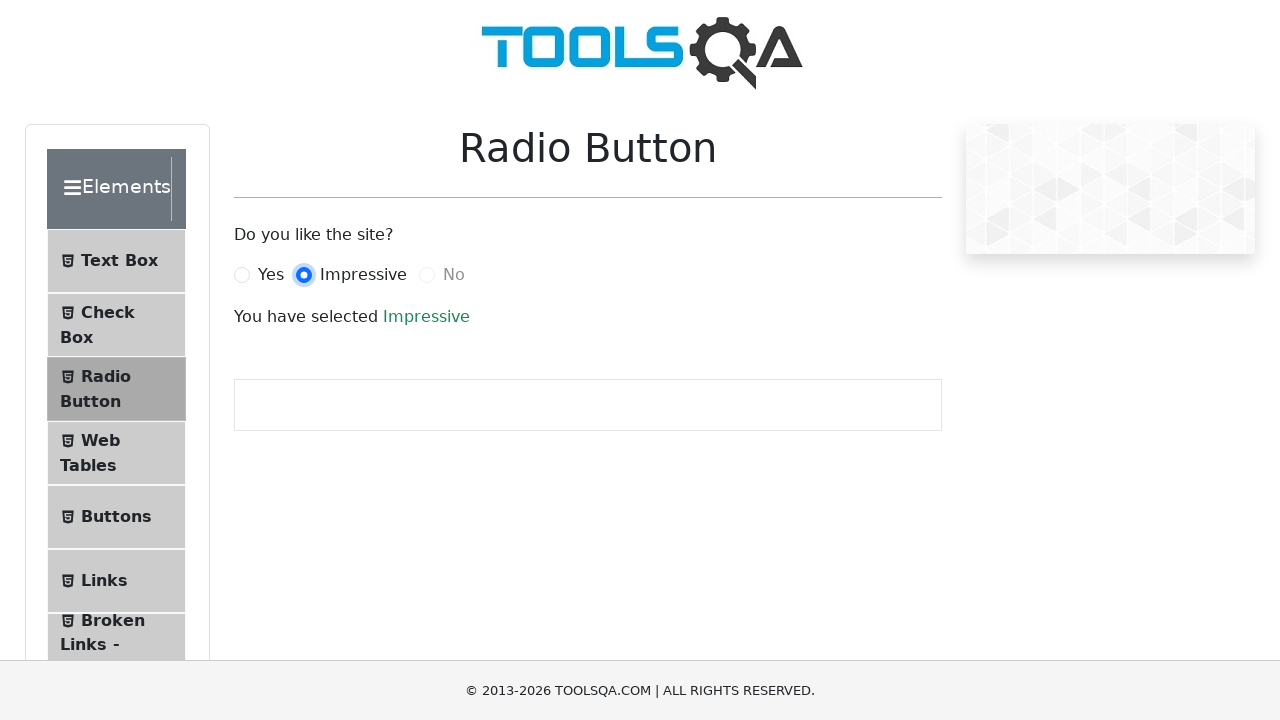

Verified radio button //input[@id='impressiveRadio'] is now checked
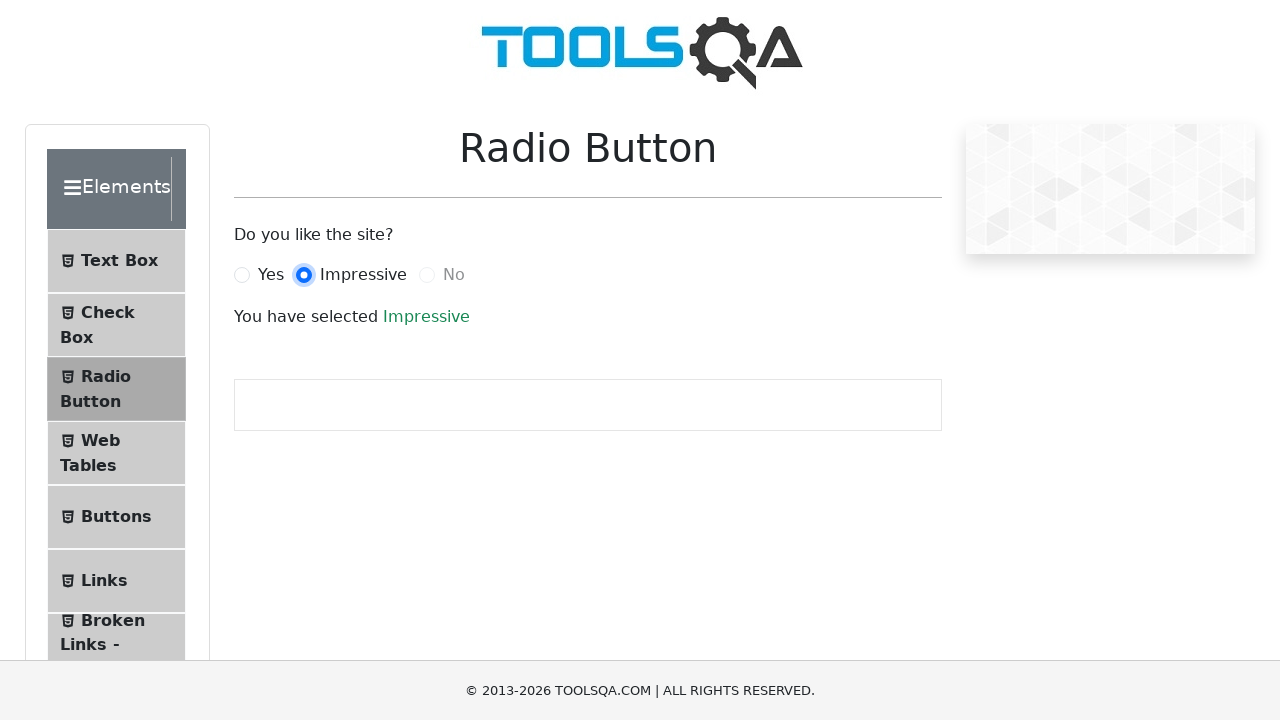

Checked if radio button //input[@id='noRadio'] is disabled
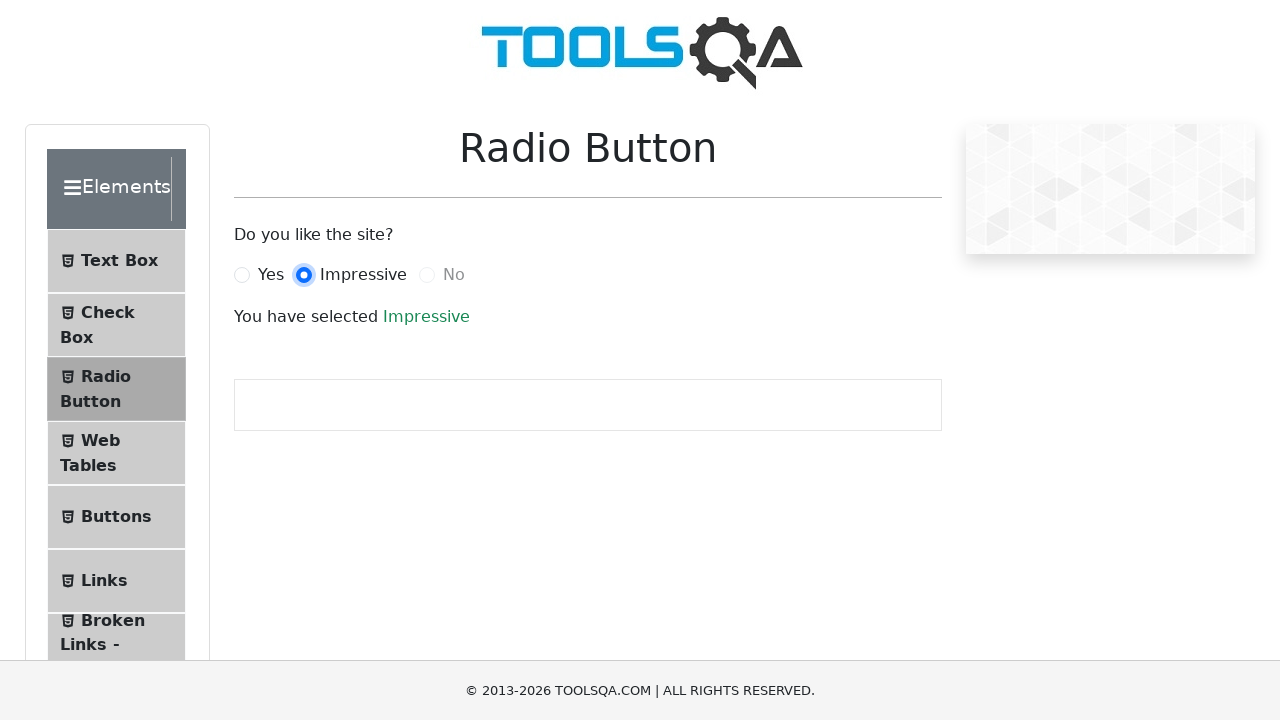

Checked if radio button //input[@id='noRadio'] is already checked
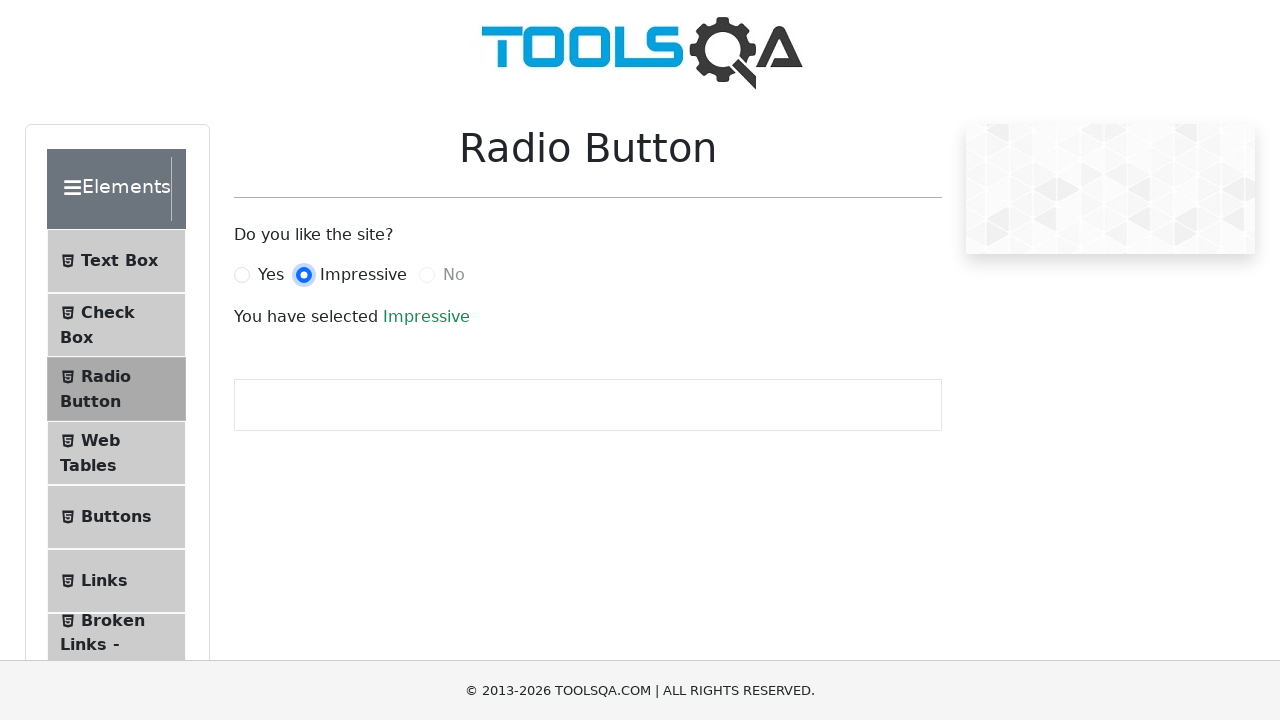

Radio button 'No' is not available or already checked
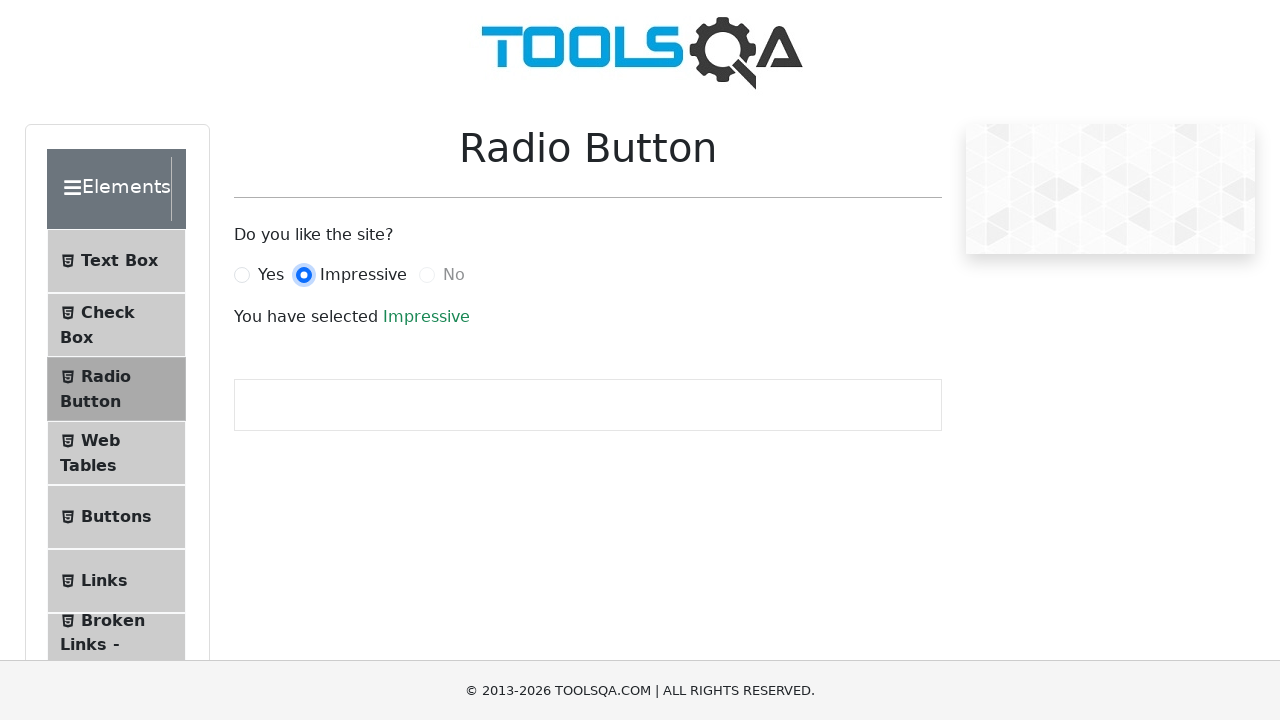

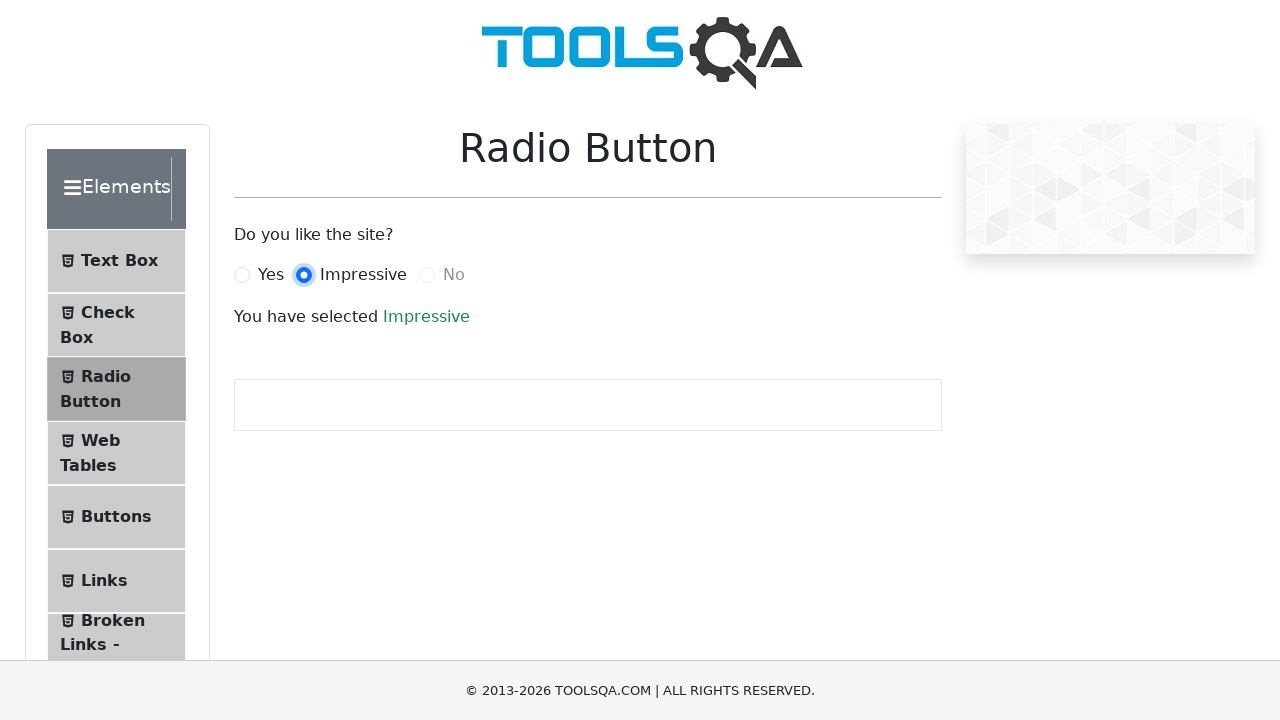